Tests basic browser navigation functionality including navigation to a website, going back, refreshing, and going forward between pages

Starting URL: http://www.rahulshettyacademy.com

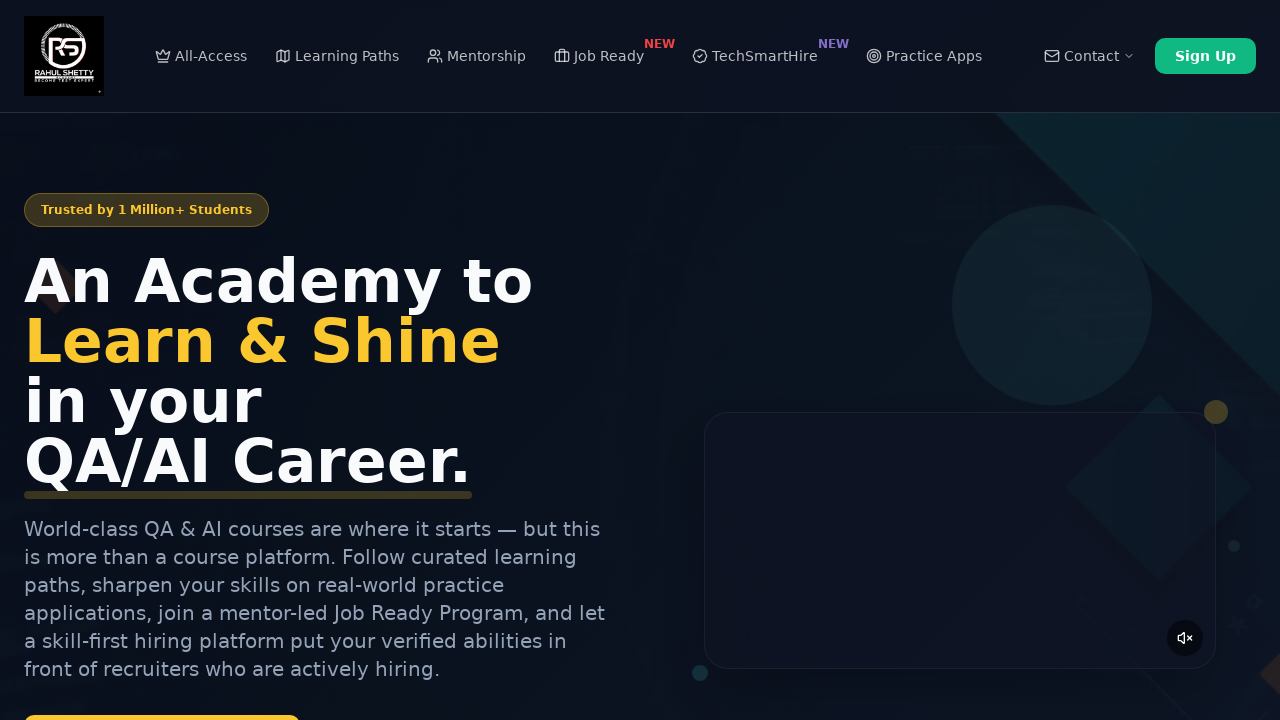

Navigated to Selenium Practice page
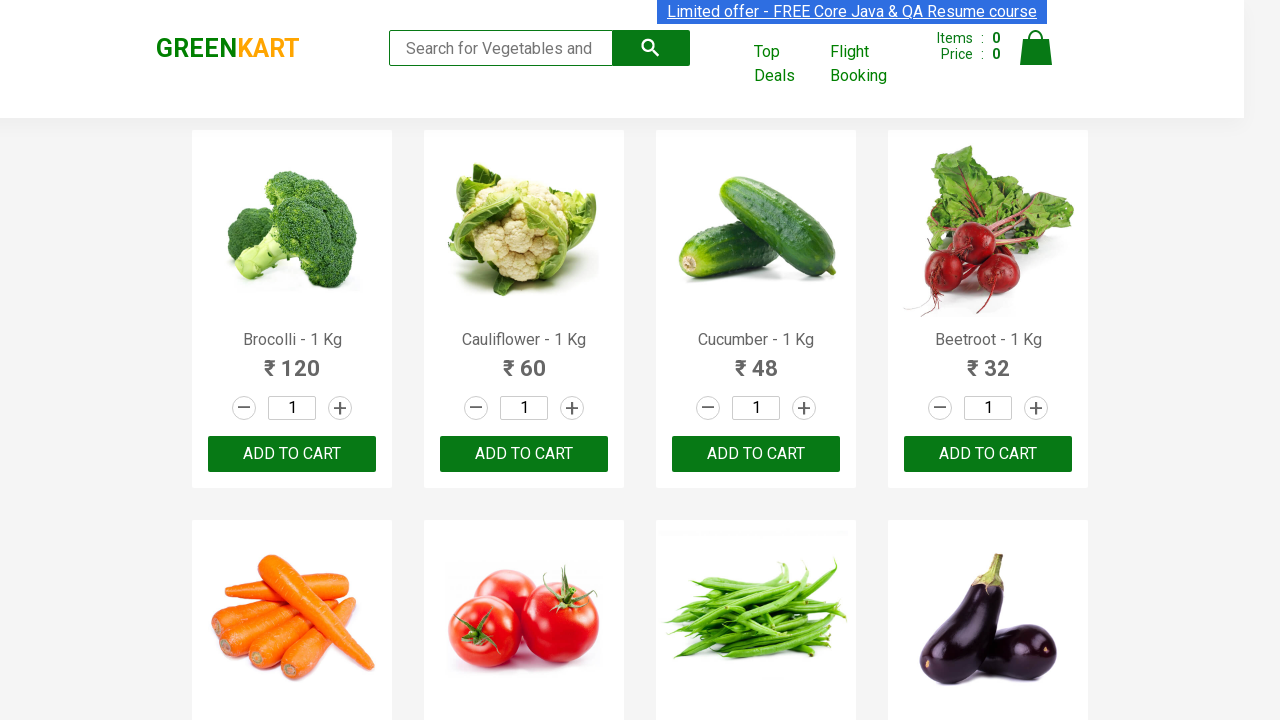

Navigated back to previous page
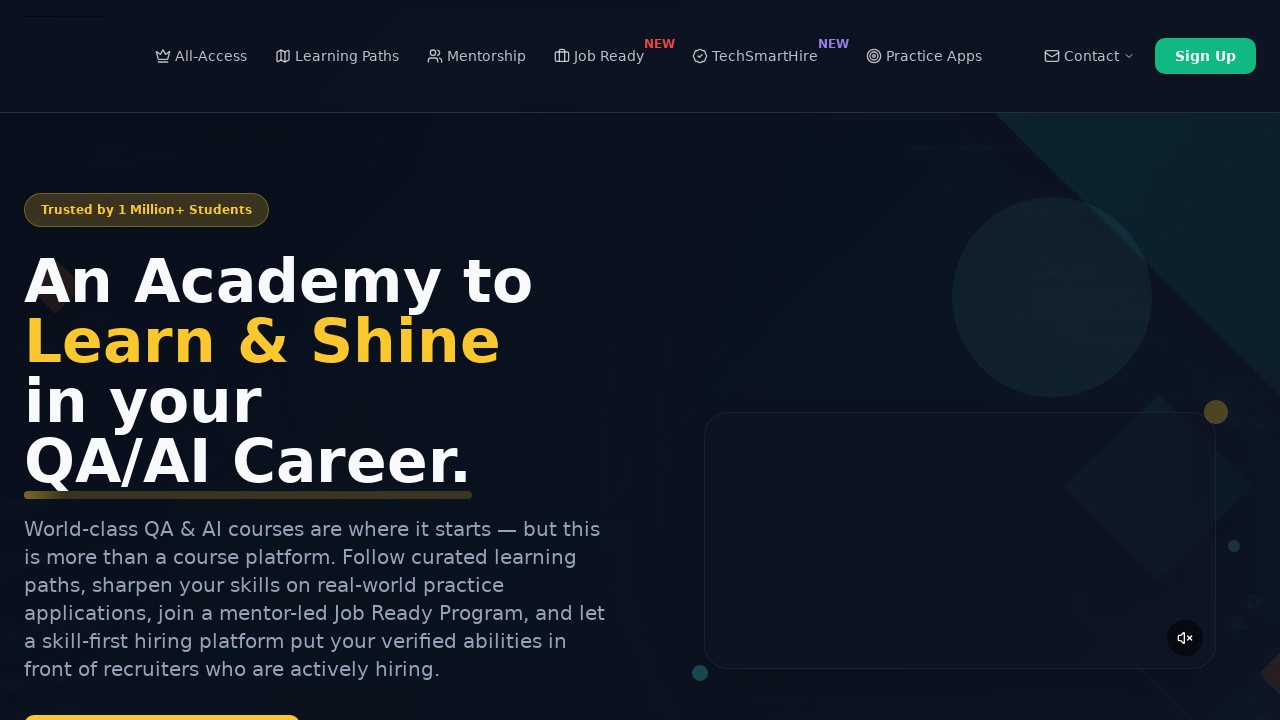

Refreshed the current page
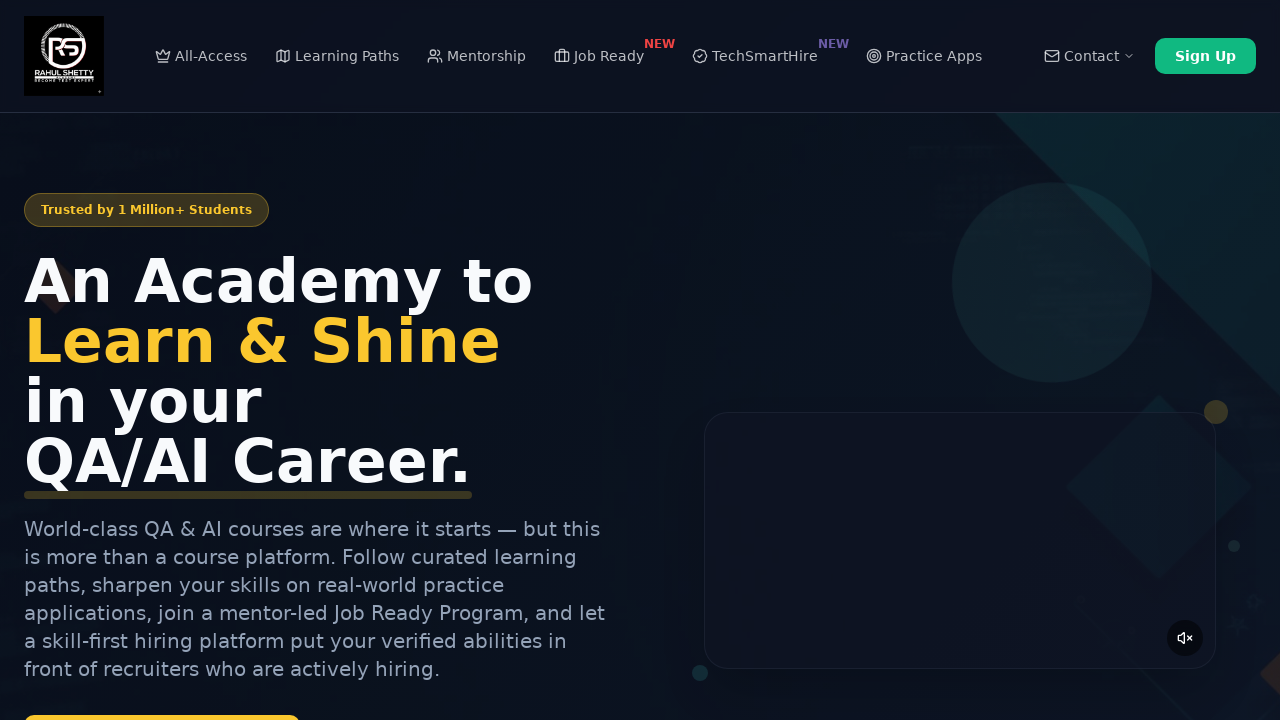

Navigated forward to next page in history
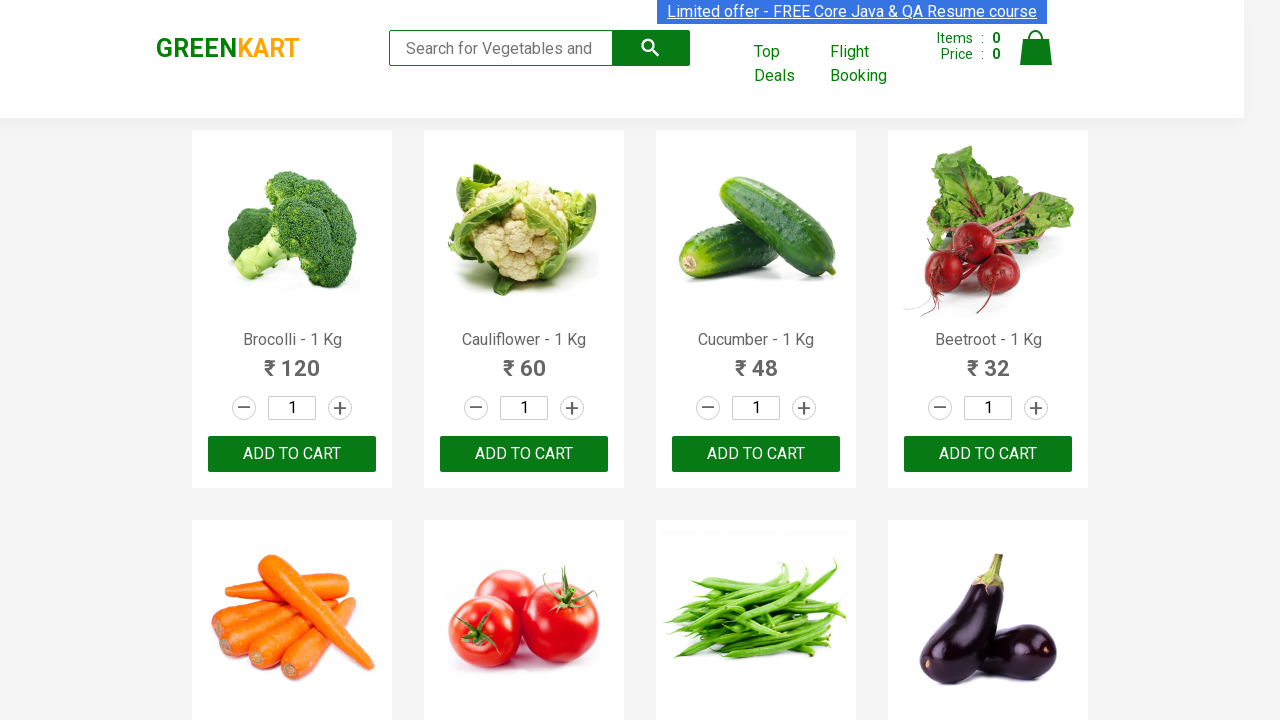

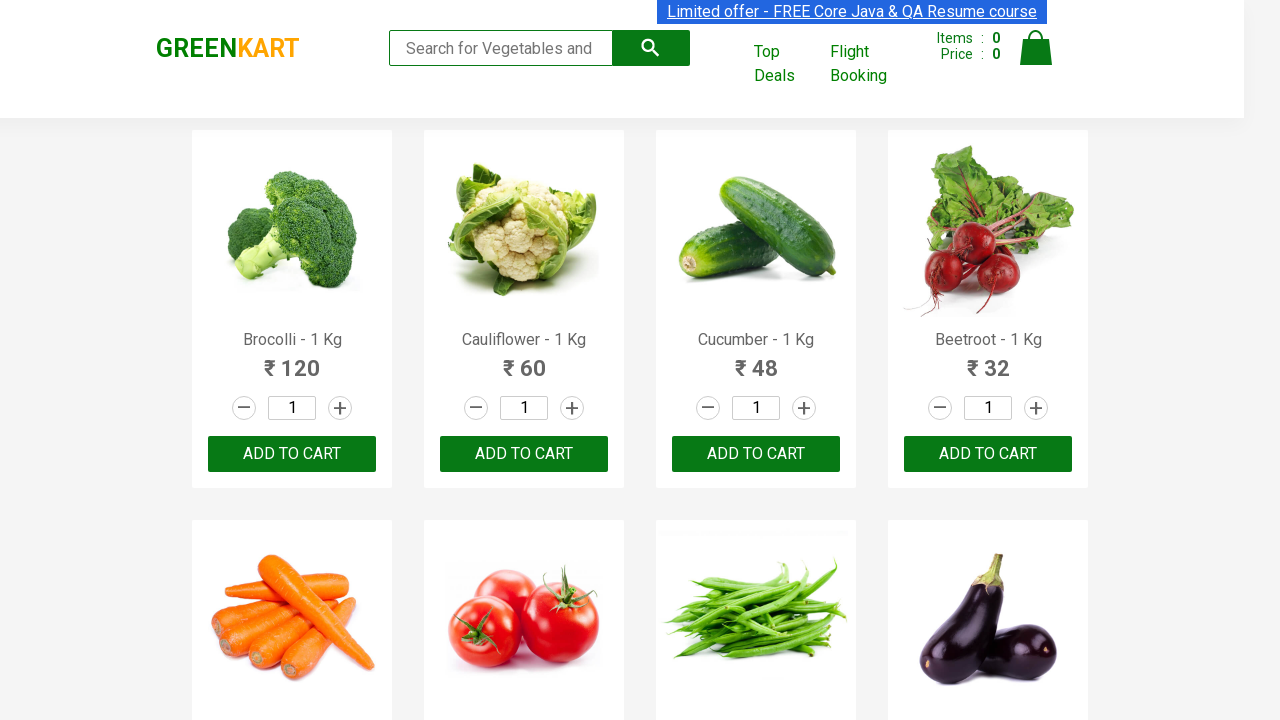